Tests alert handling by clicking a button to trigger an alert and verifying its text content using hard assertion

Starting URL: https://letcode.in/alert

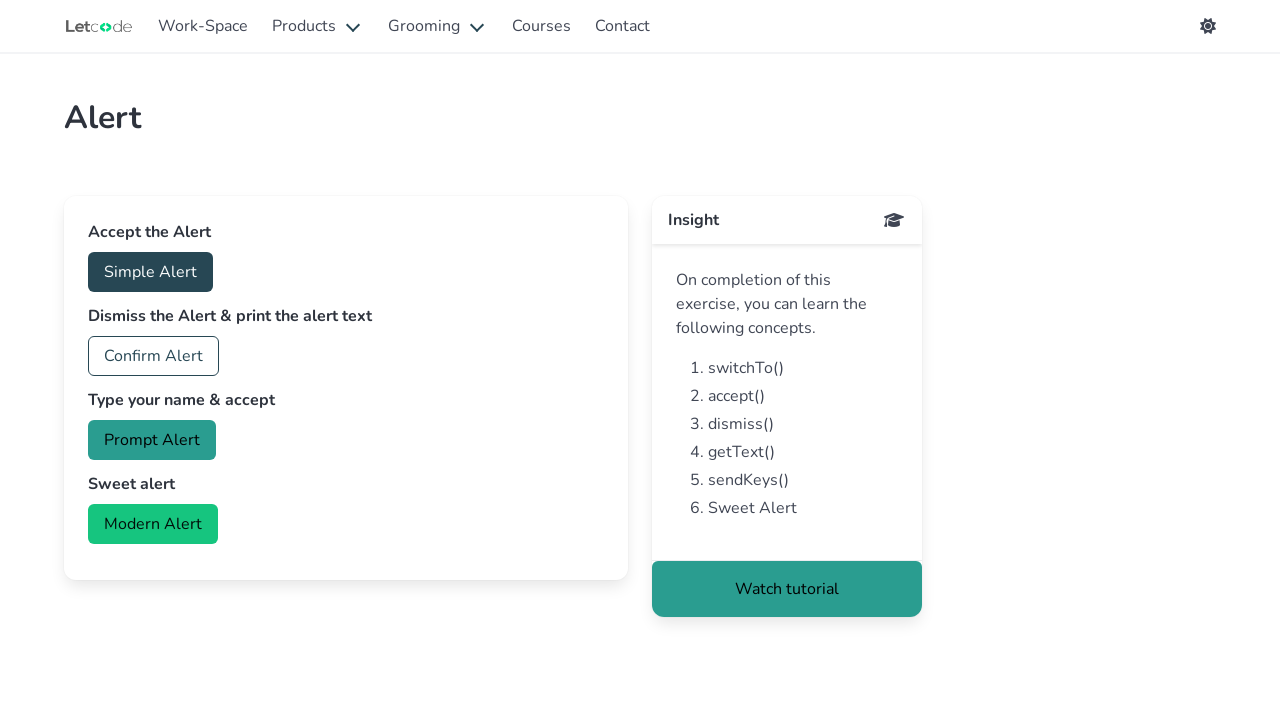

Clicked button to trigger alert at (150, 272) on #accept
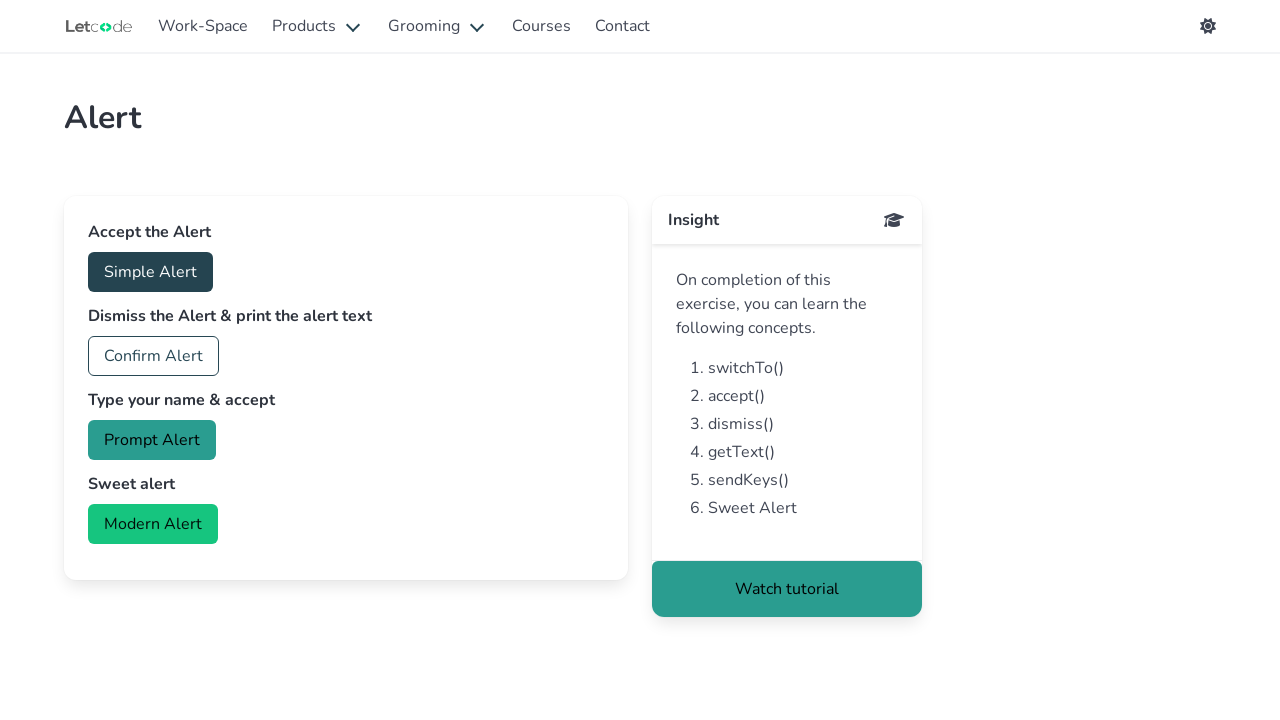

Registered dialog handler to accept alerts
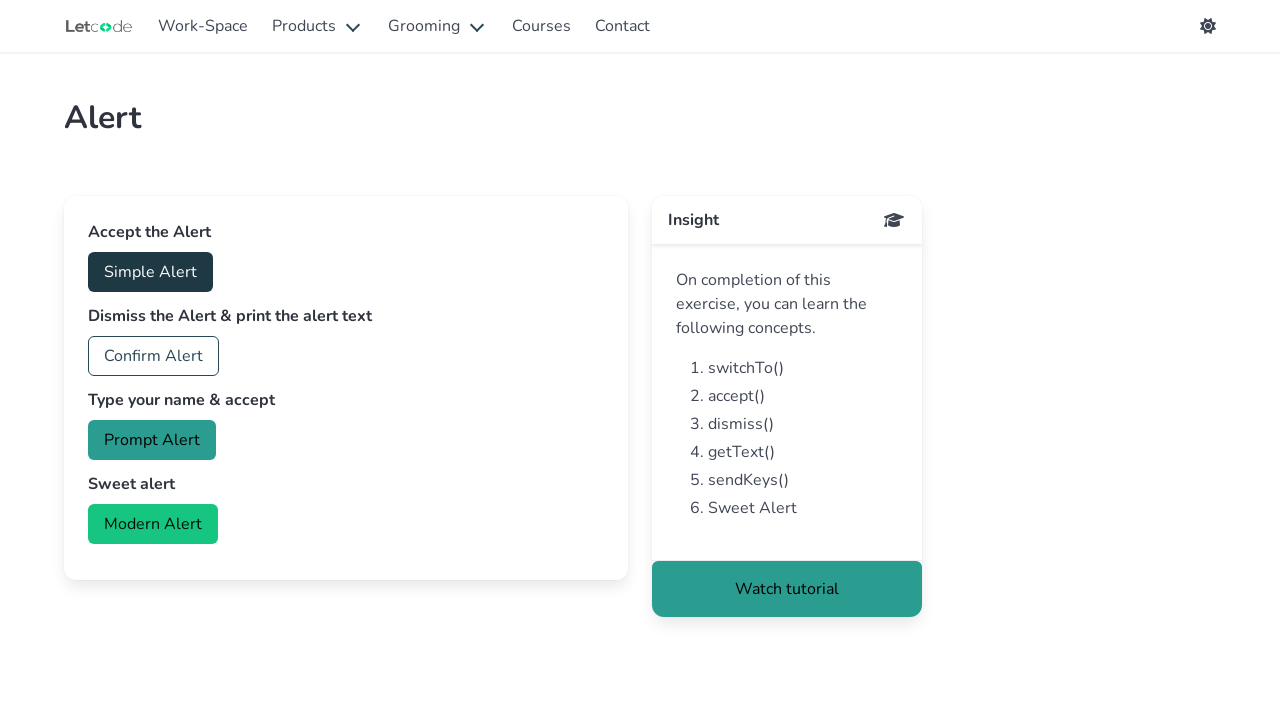

Registered dialog handler to verify and accept alert
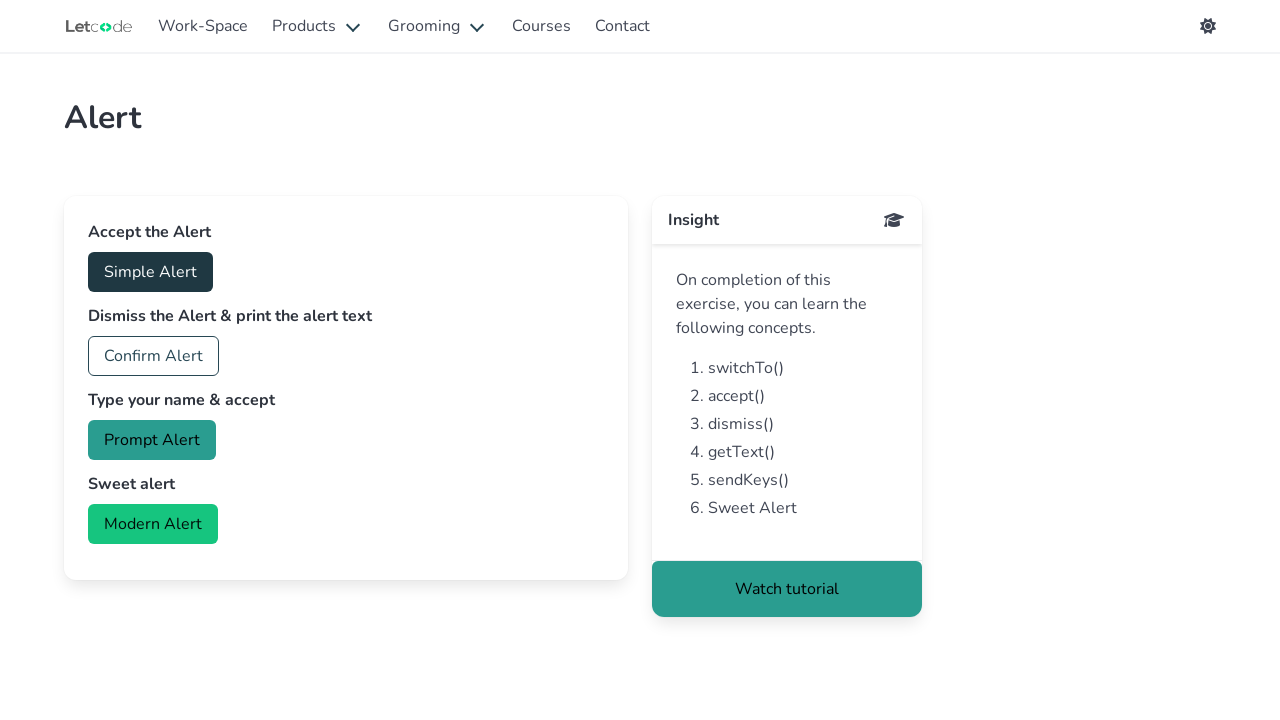

Clicked button to trigger alert for verification at (150, 272) on #accept
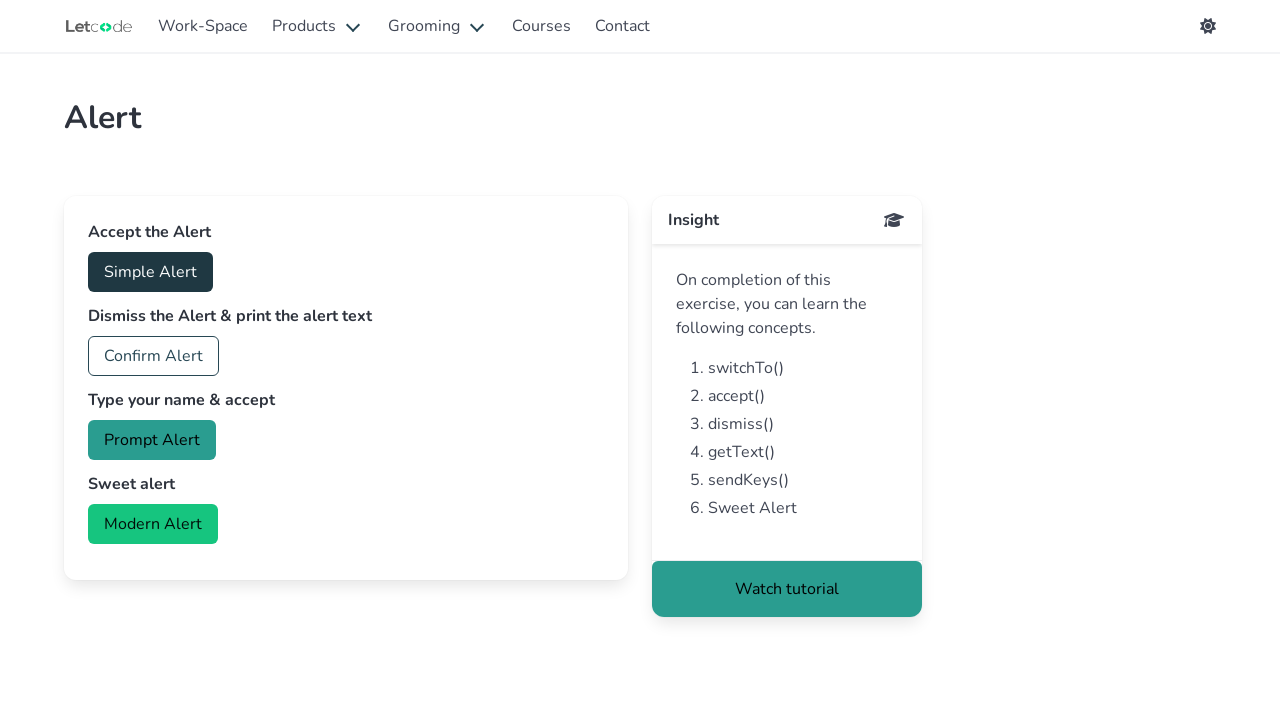

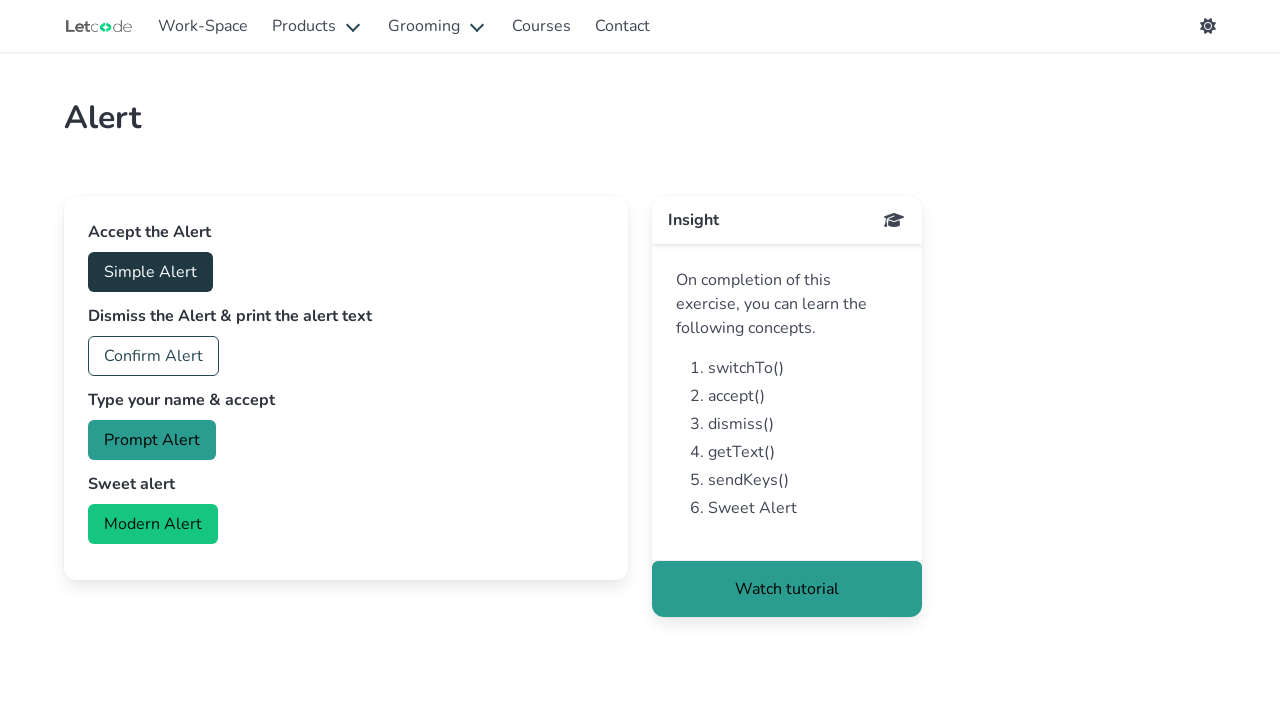